Tests context menu functionality by navigating to the Context Menu page and performing a right-click on the designated hot-spot element

Starting URL: https://the-internet.herokuapp.com/

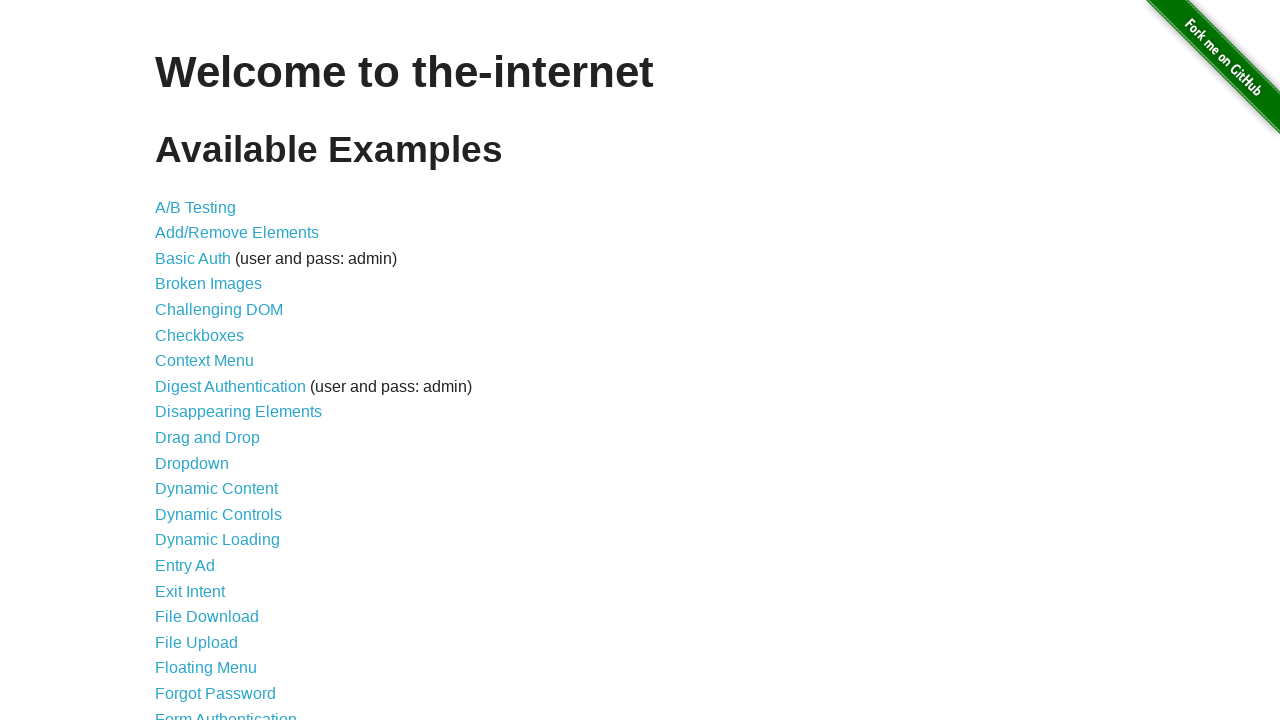

Clicked on Context Menu link at (204, 361) on text=Context Menu
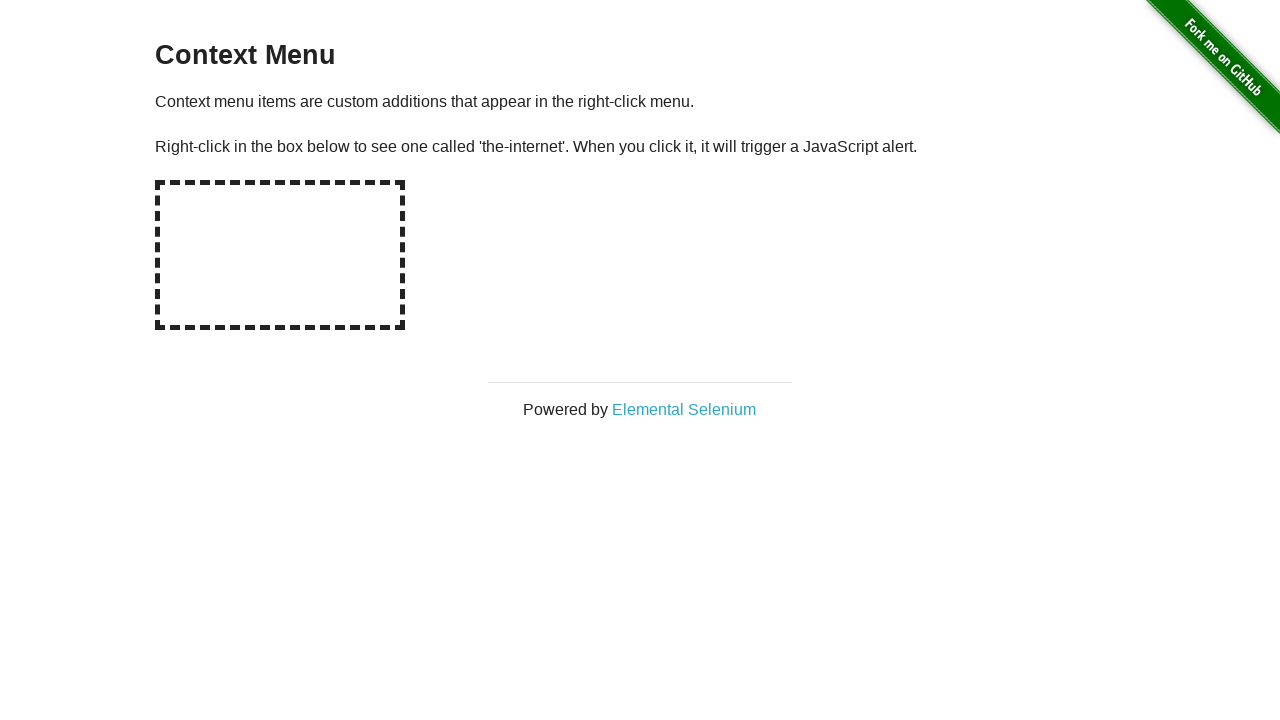

Right-clicked on the hot-spot element to open context menu at (280, 255) on #hot-spot
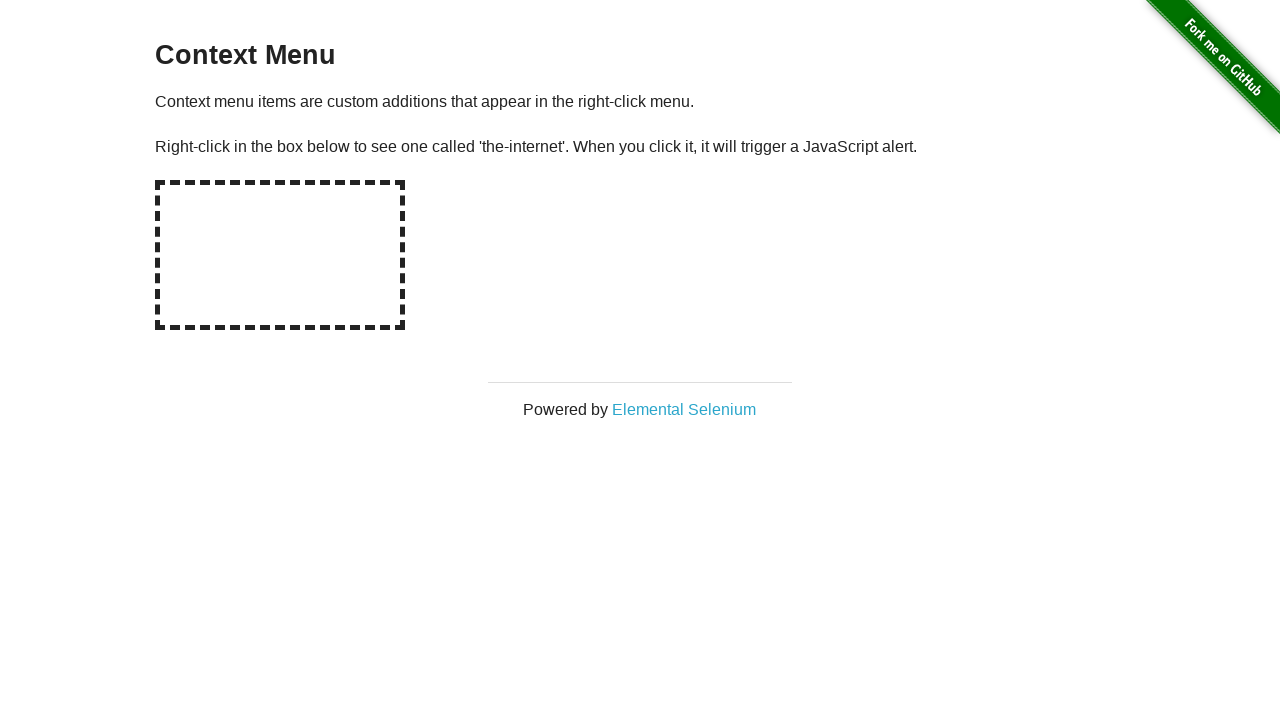

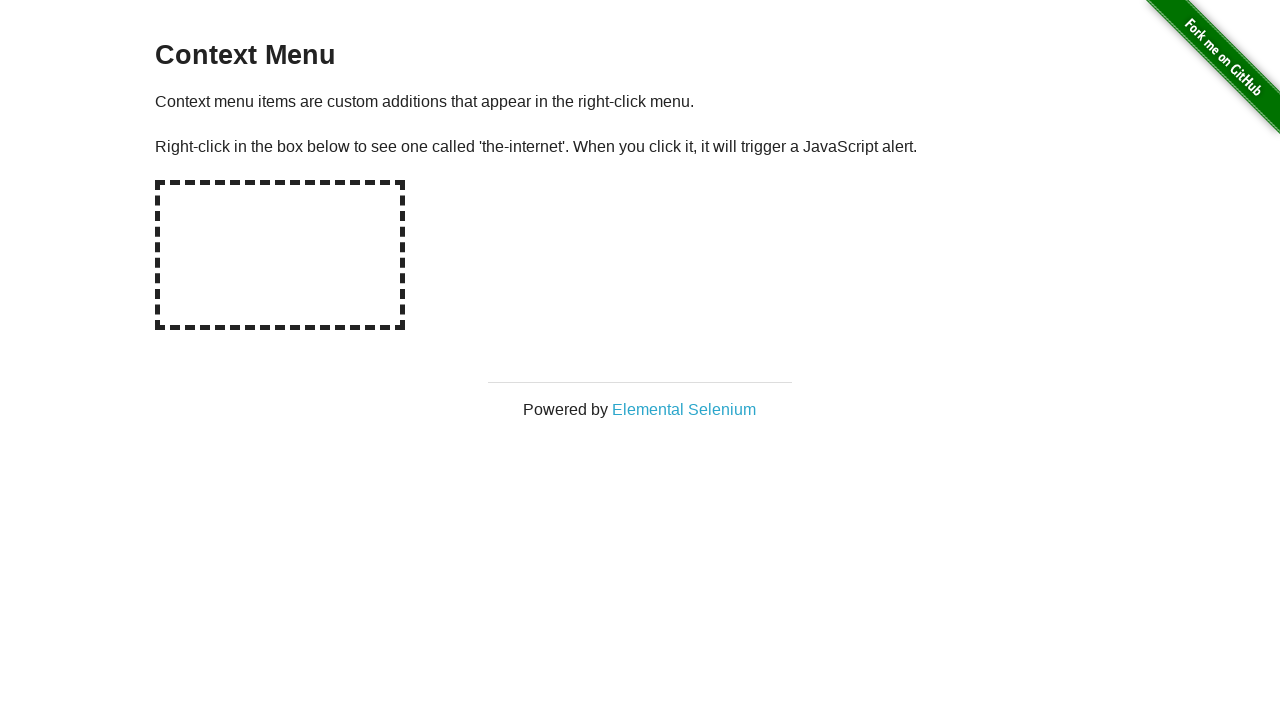